Tests dynamic controls by clicking the Enable button and verifying the message text

Starting URL: https://the-internet.herokuapp.com/dynamic_controls

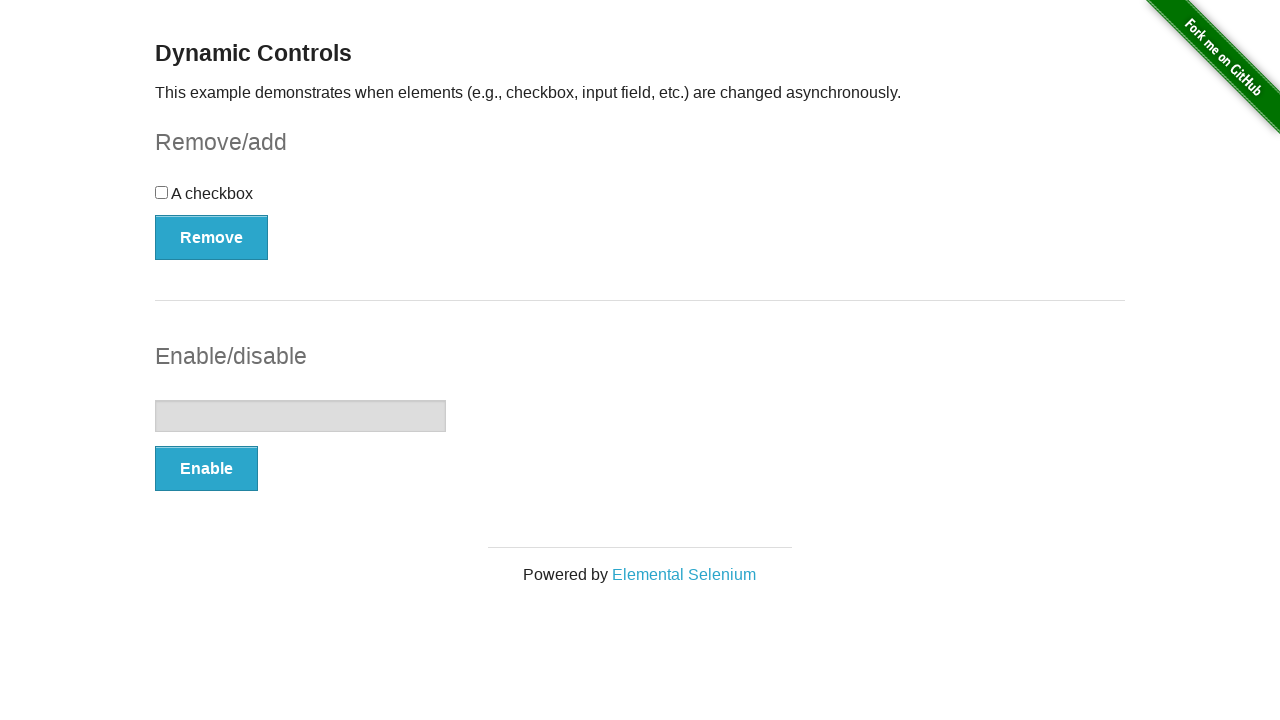

Clicked the Enable button at (206, 469) on xpath=//button[@onclick='swapInput()']
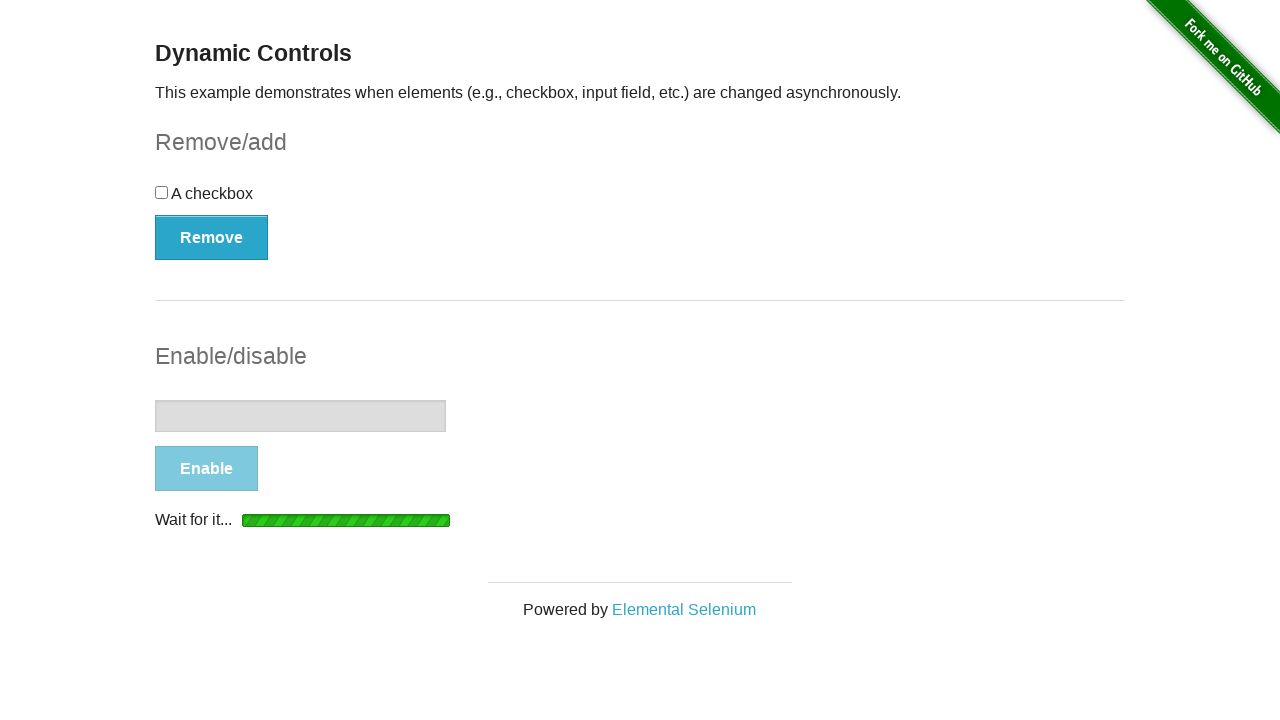

Waited for message element to appear
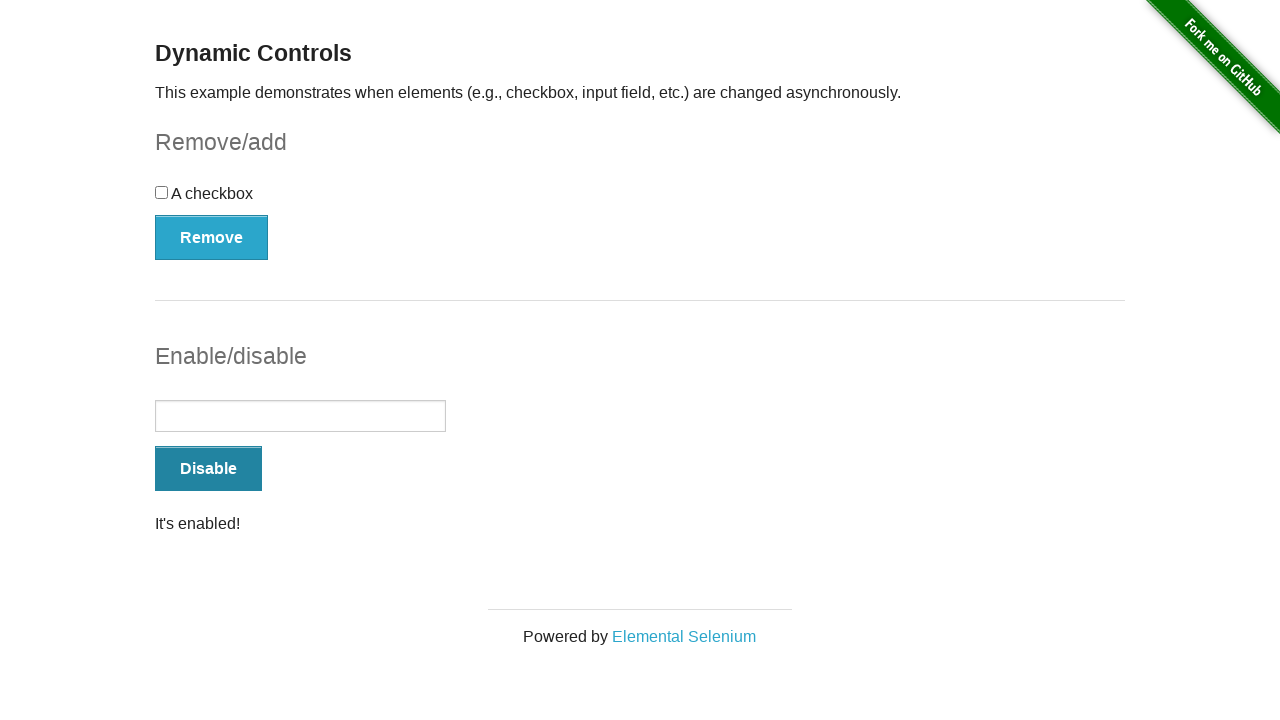

Located the message element
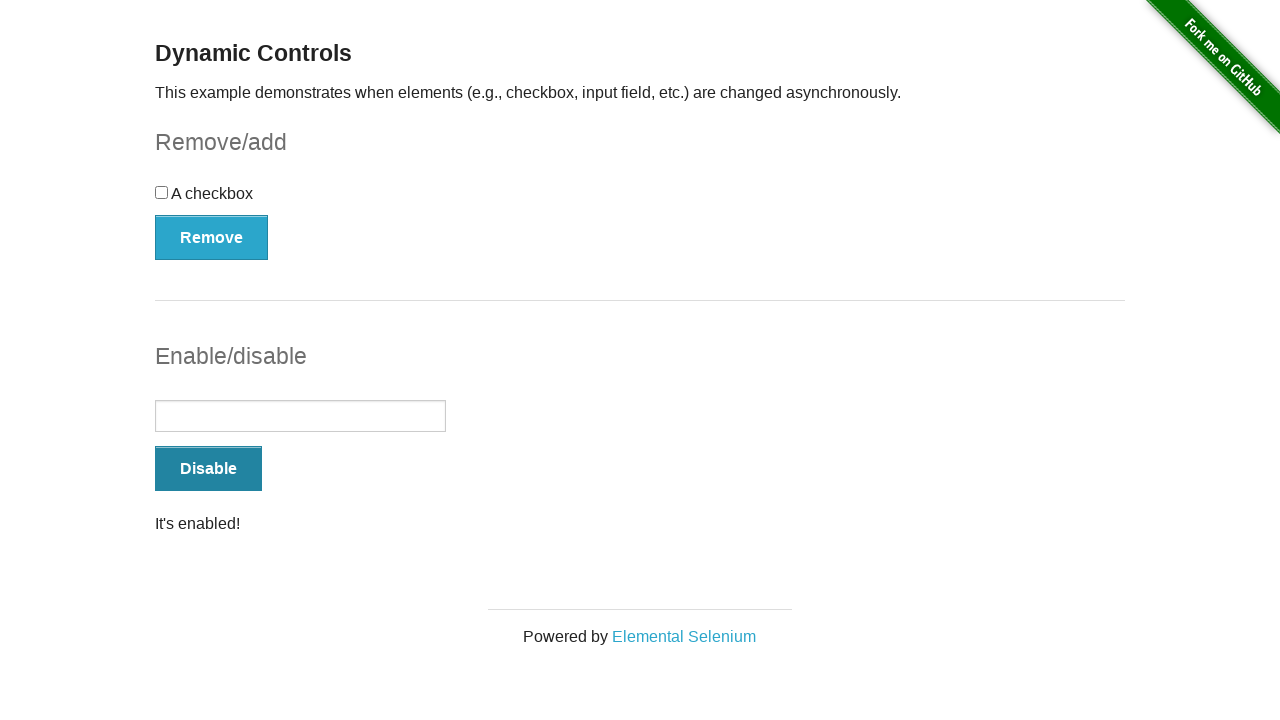

Verified message text: It's enabled!
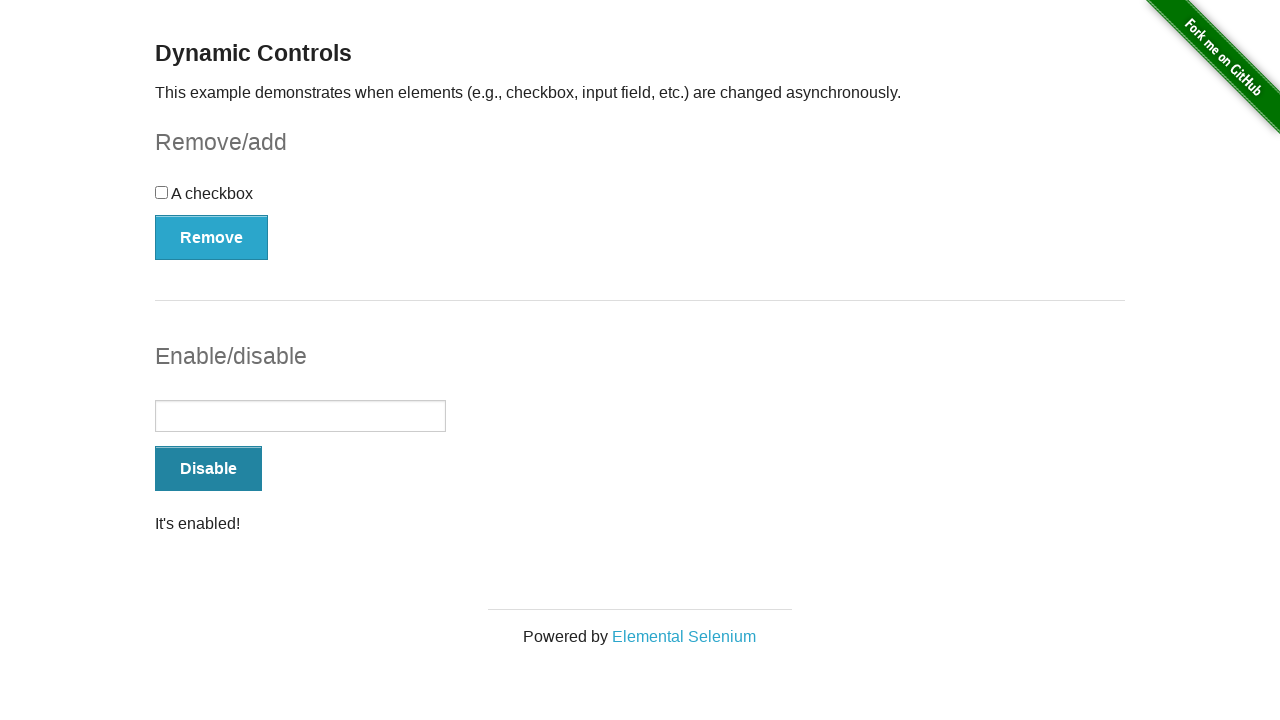

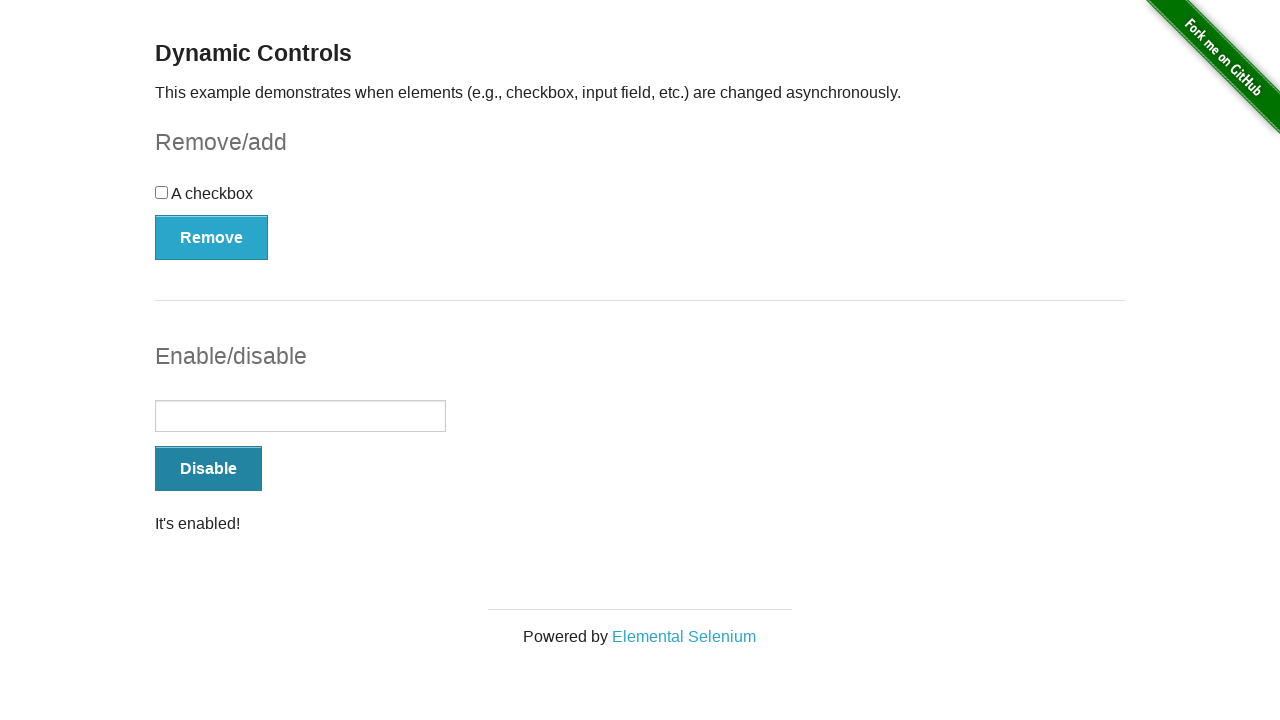